Tests dynamic controls by clicking on a link, toggling a checkbox removal and addition, and verifying the "It's back!" message appears

Starting URL: https://the-internet.herokuapp.com/

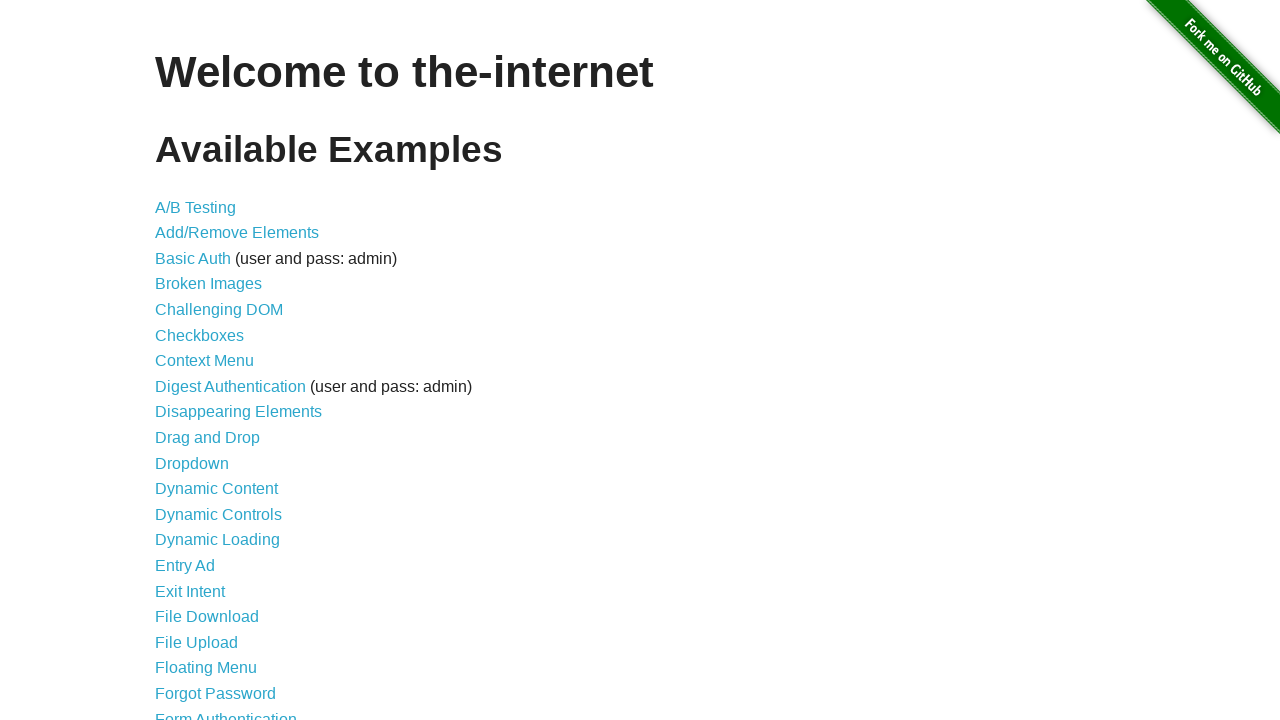

Clicked on Dynamic Controls link at (218, 514) on a:has-text('Dynamic Controls')
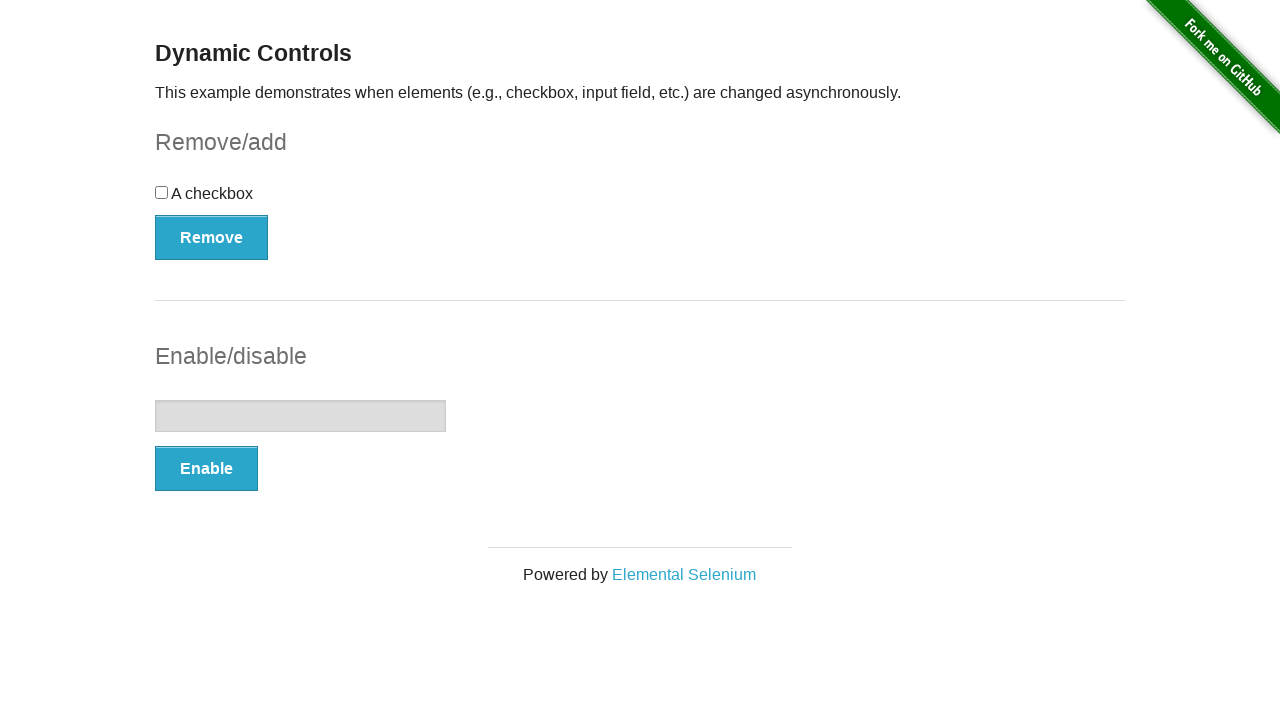

Clicked the checkbox at (162, 192) on input[type='checkbox']
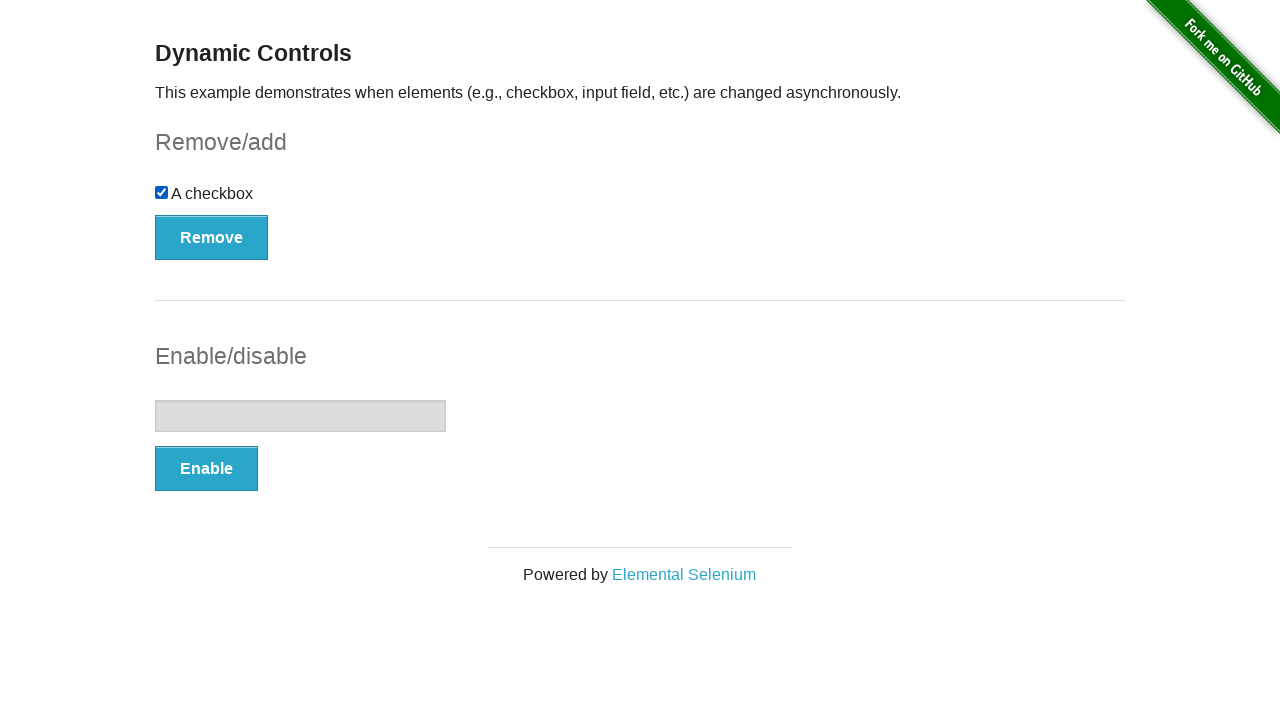

Clicked Remove button at (212, 237) on button:has-text('Remove')
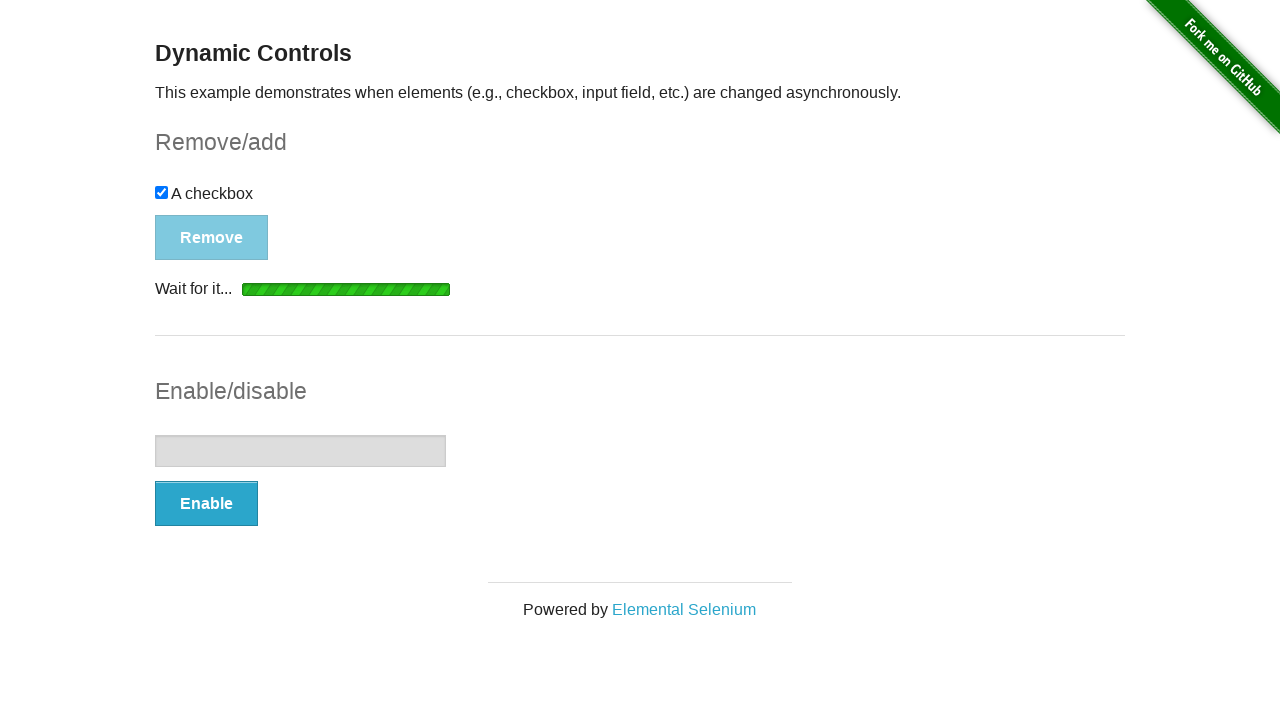

Waited for Add button to appear after checkbox removal
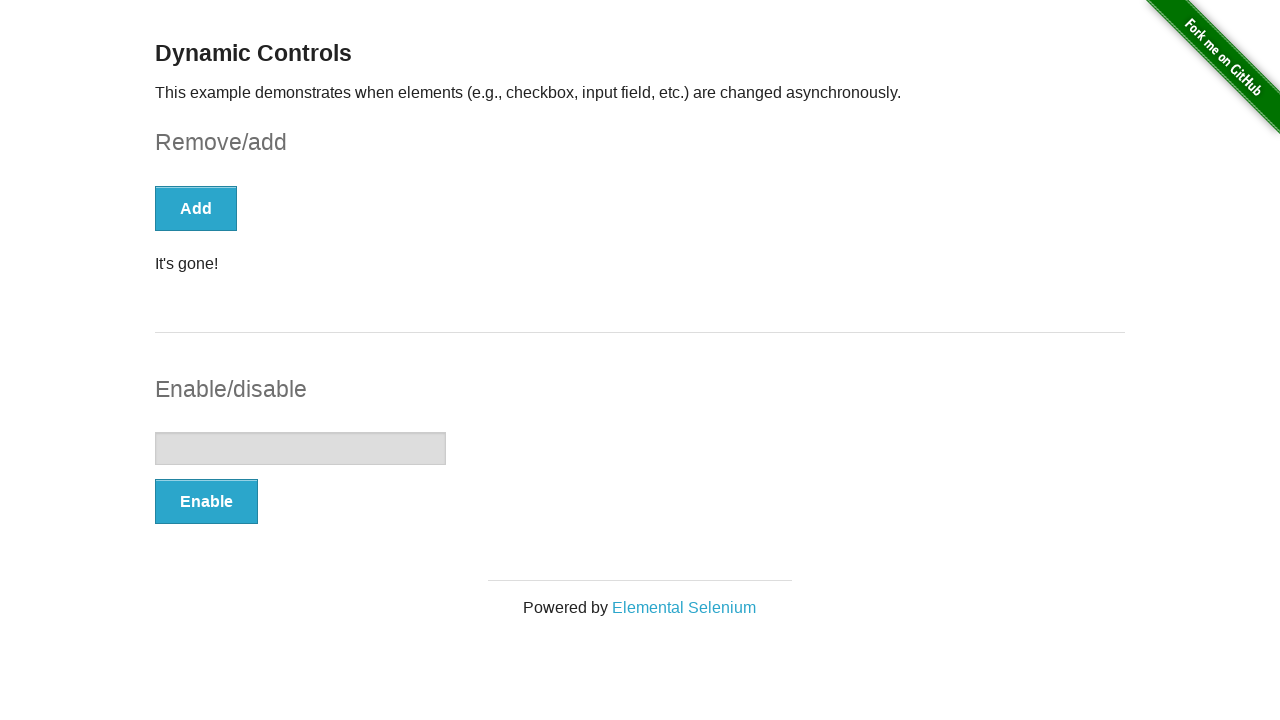

Clicked Add button to restore the checkbox at (196, 208) on button:has-text('Add')
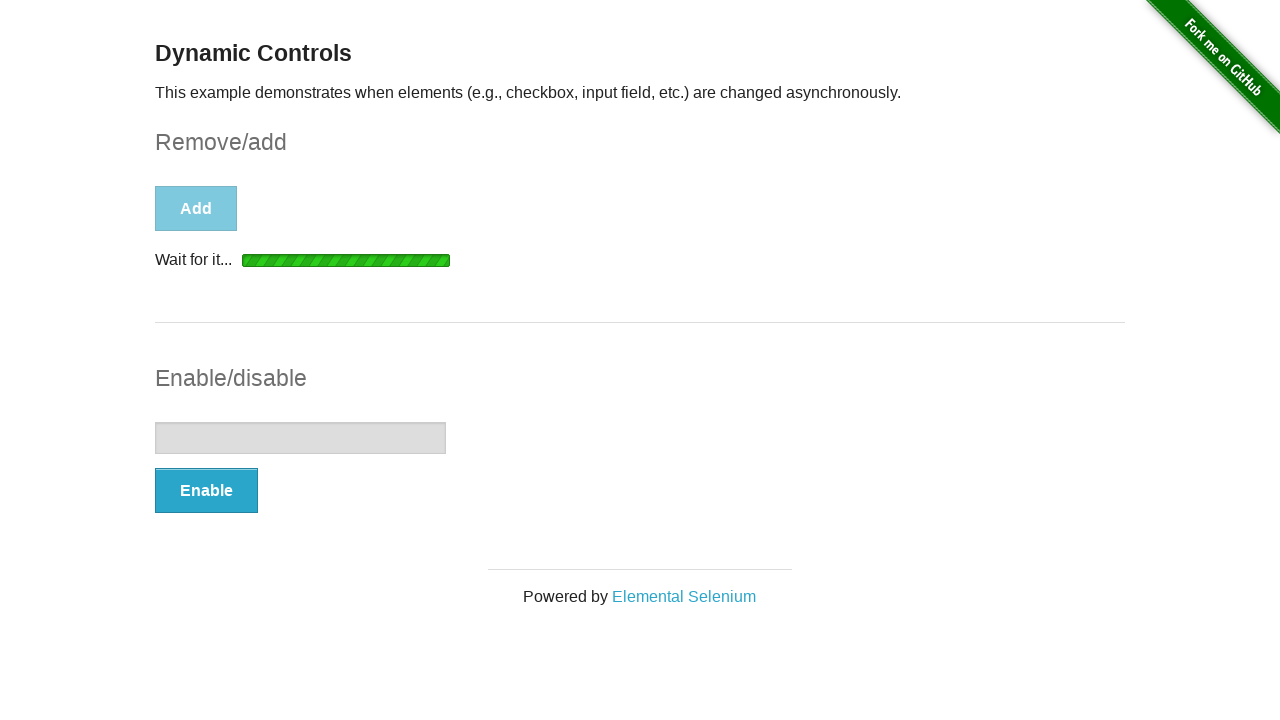

Verified 'It's back!' message appeared
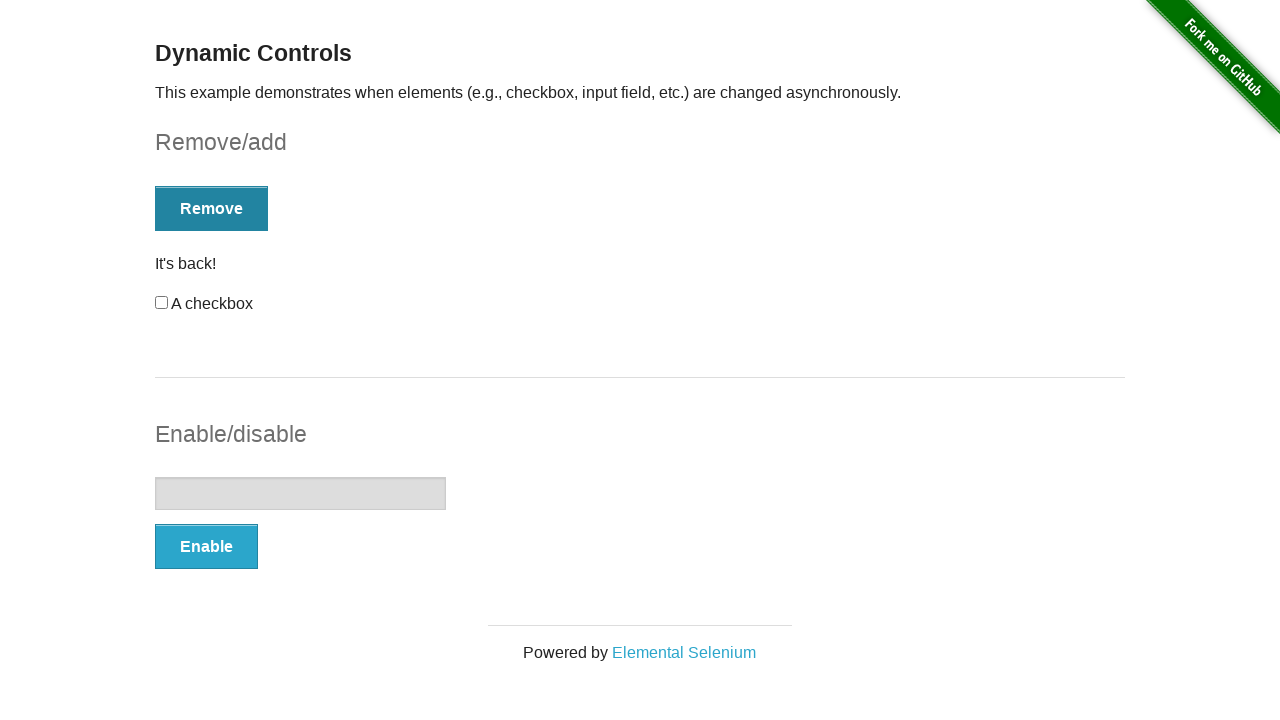

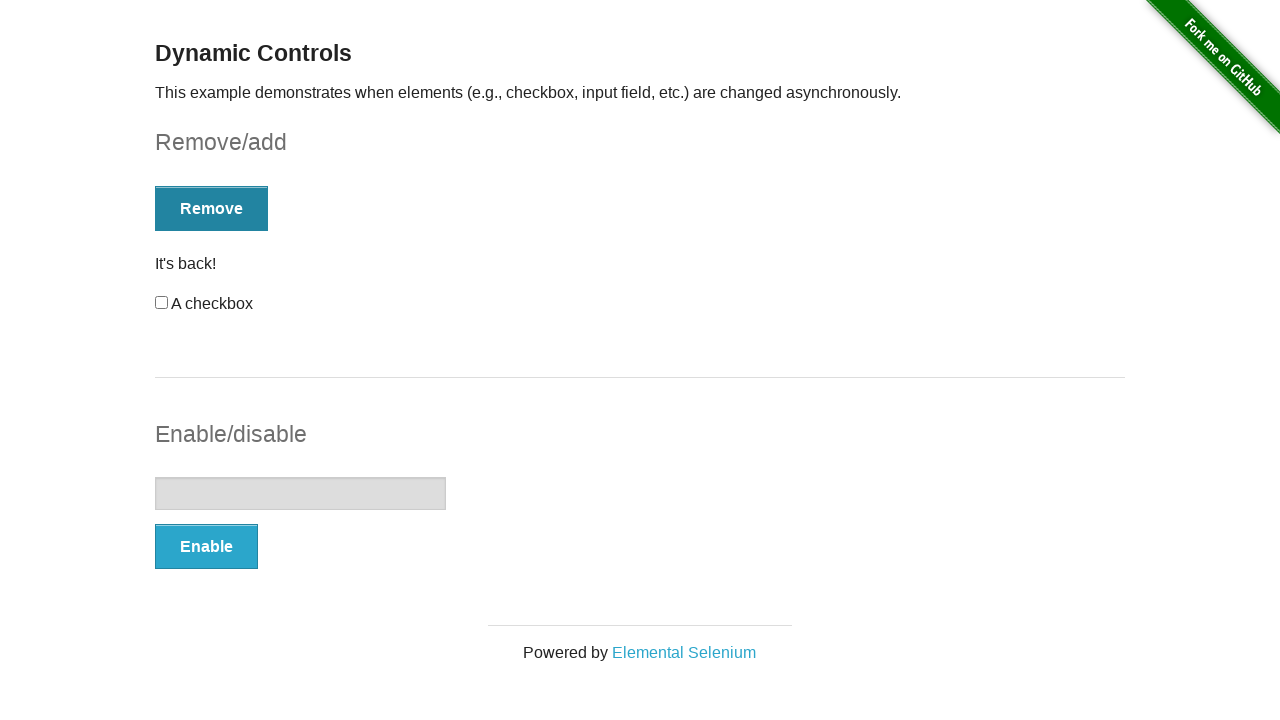